Tests a registration form by filling out personal information fields (name, lastname, email, phone, address) and submitting the form

Starting URL: http://suninjuly.github.io/registration1.html

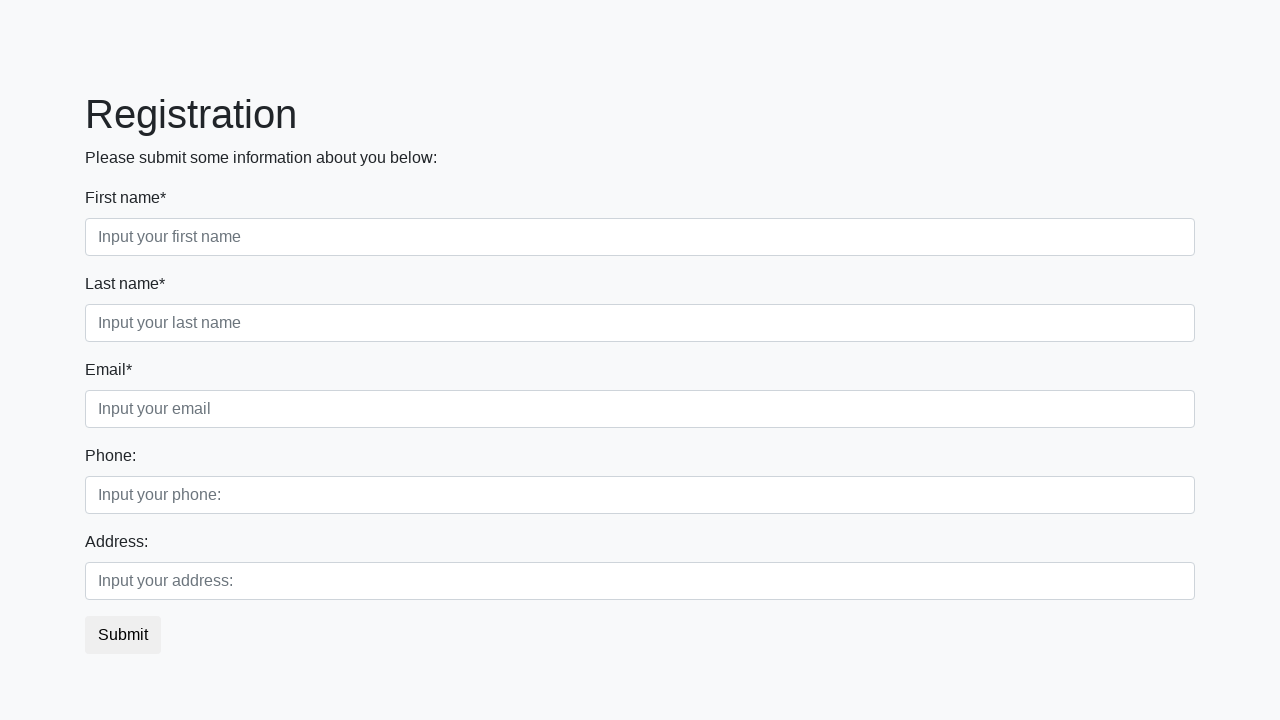

Filled first name field with 'Antonio' on .first_block .first
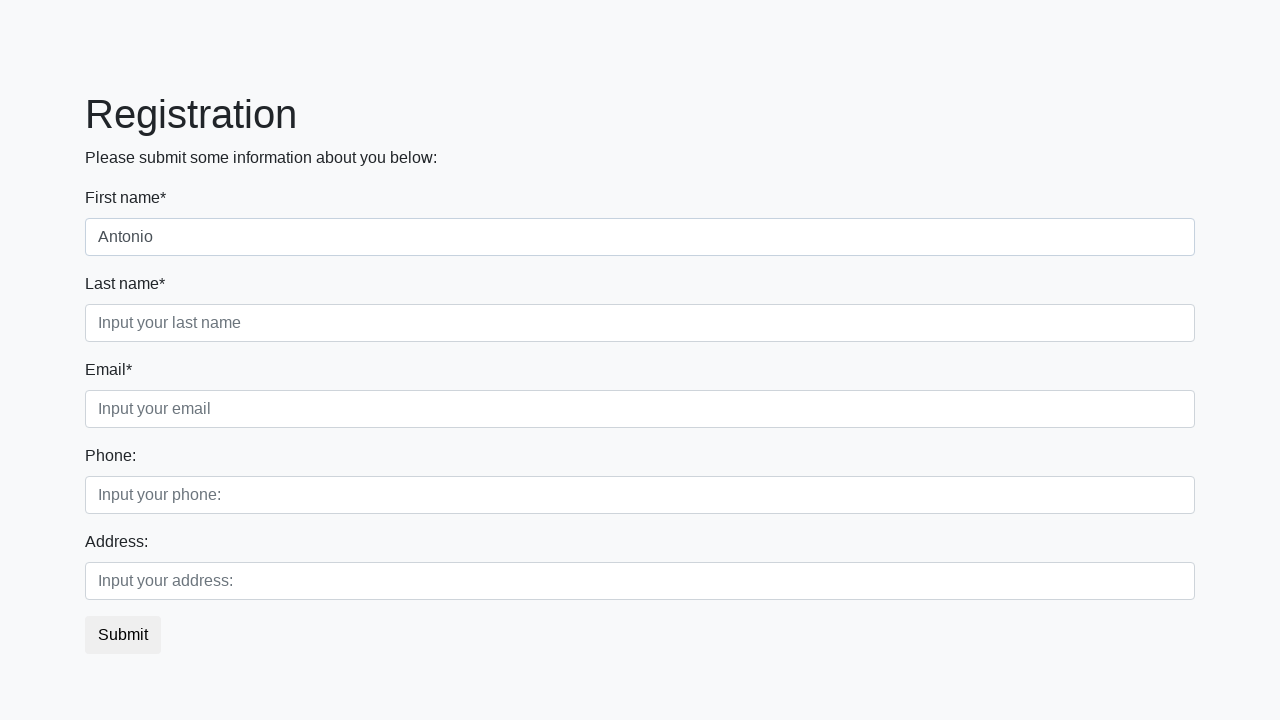

Filled last name field with 'Hoffman' on .first_block .second
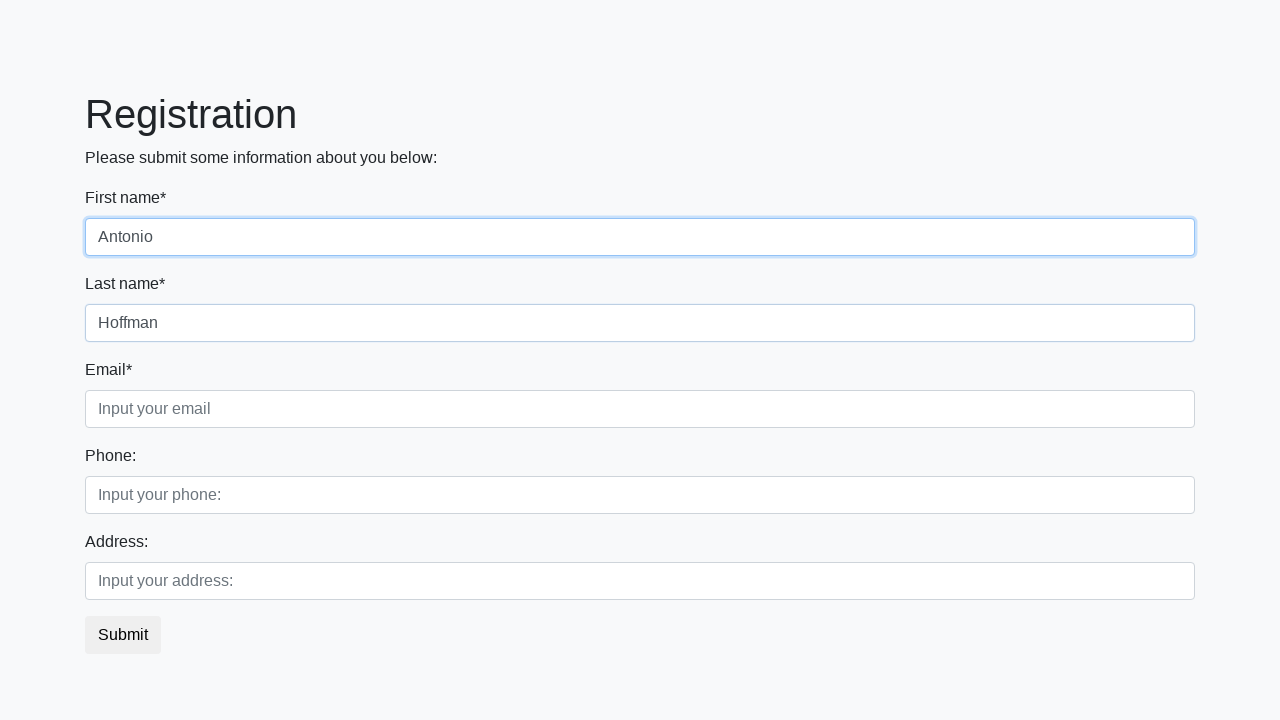

Filled email field with 'email@gmail.com' on .first_block .third
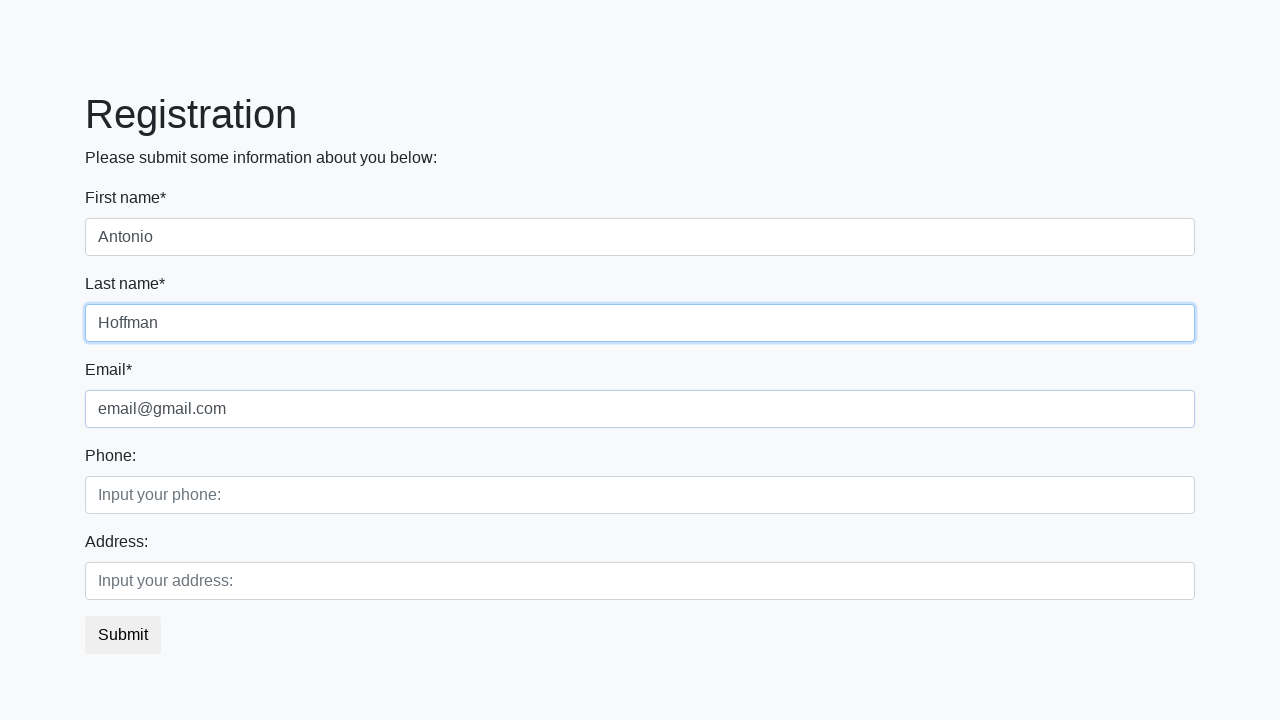

Filled phone field with '+7999999' on .second_block .first
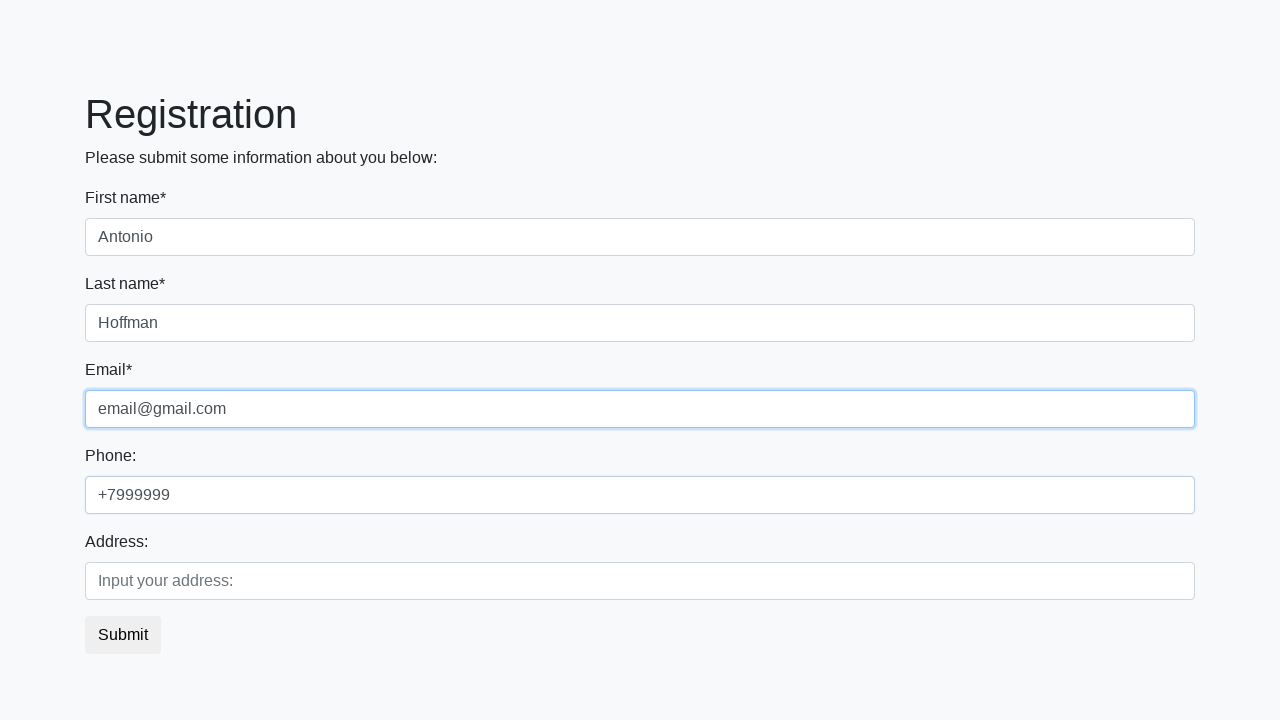

Filled address field with 'addr' on .second_block .second
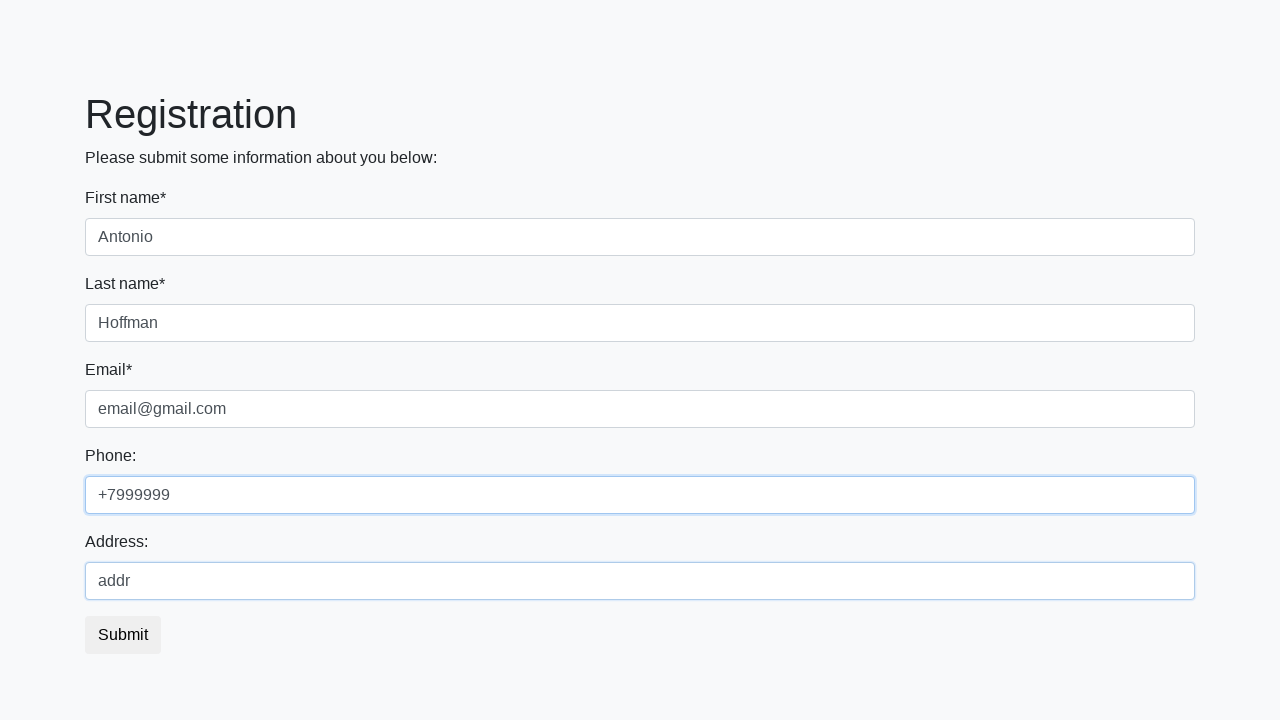

Clicked submit button to register at (123, 635) on button.btn
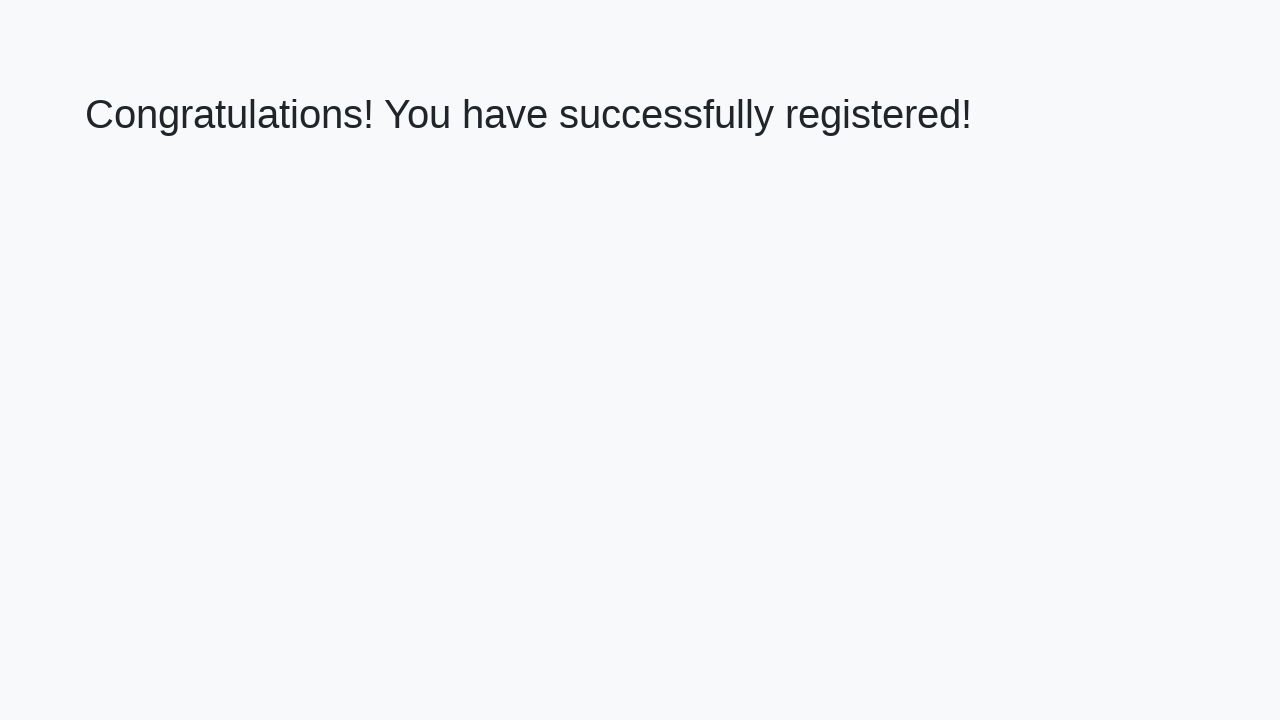

Success message element loaded
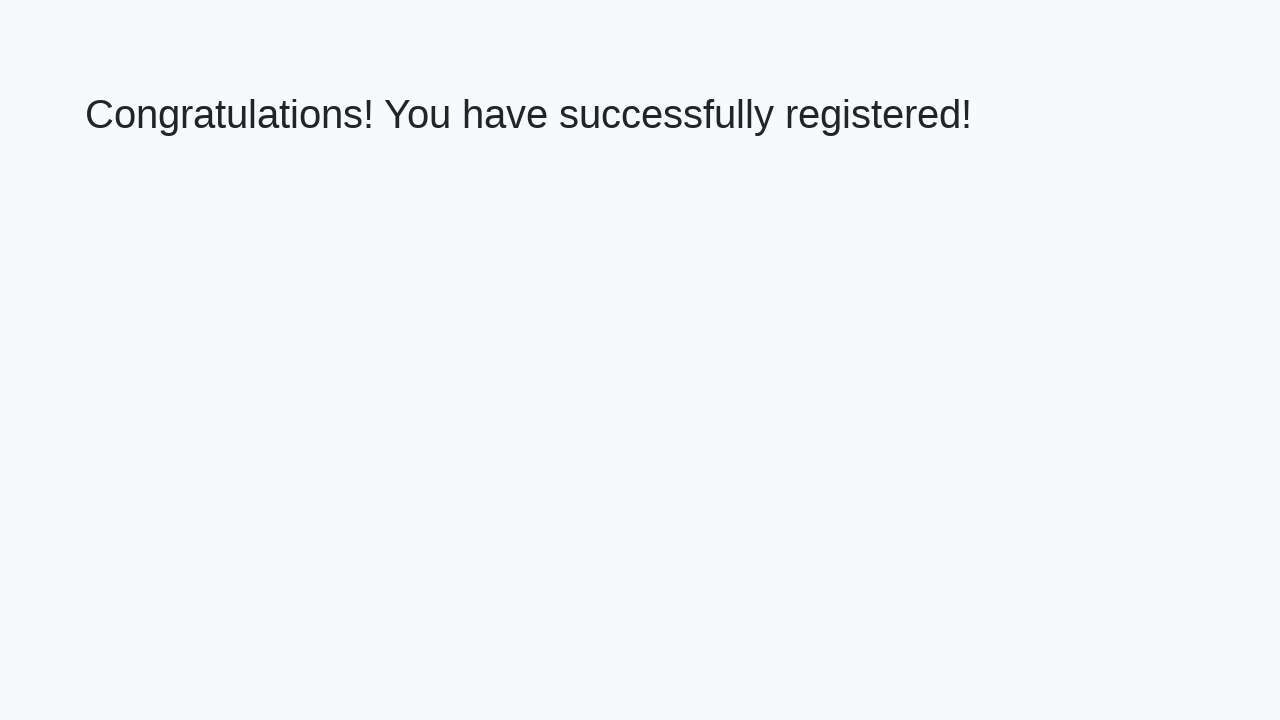

Retrieved success message text
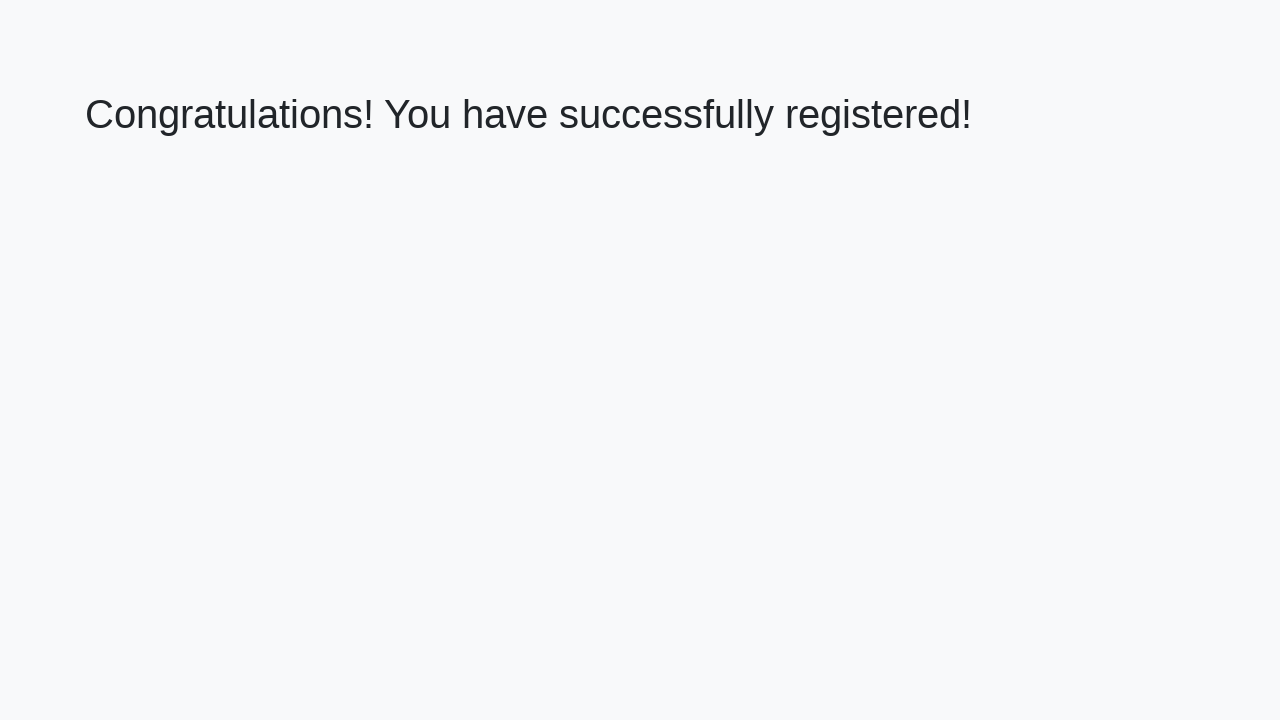

Verified success message: 'Congratulations! You have successfully registered!'
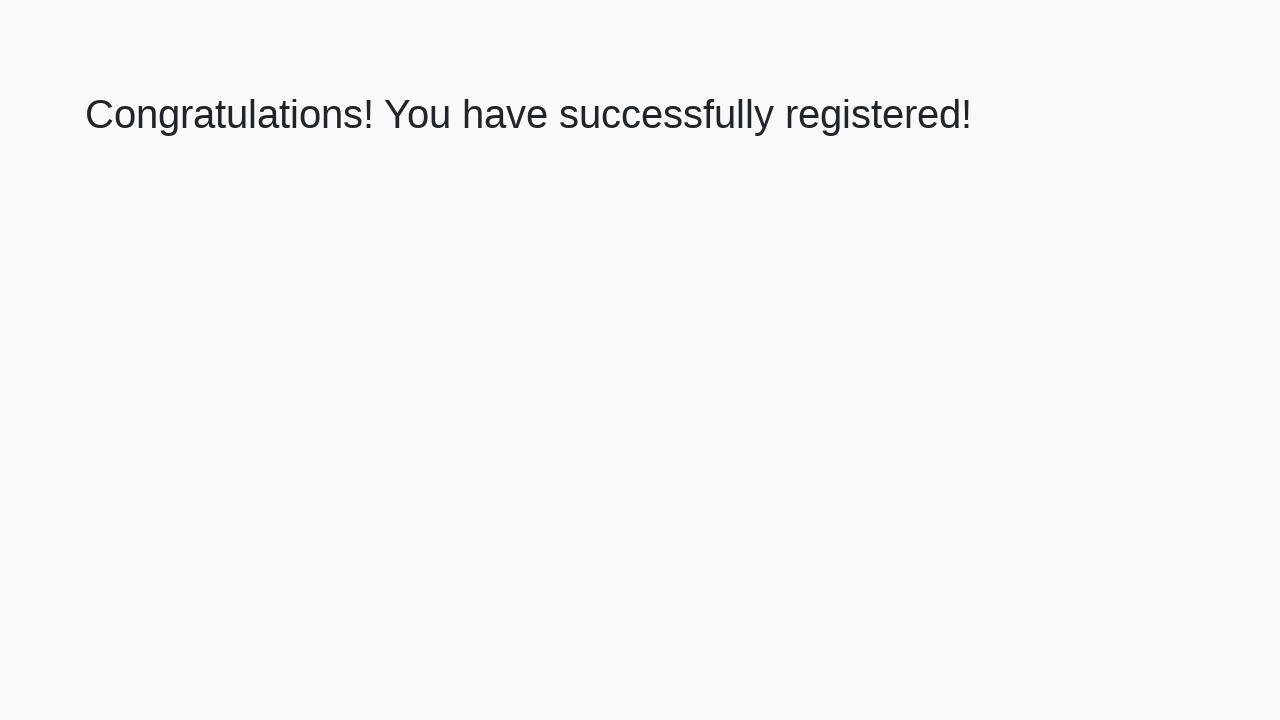

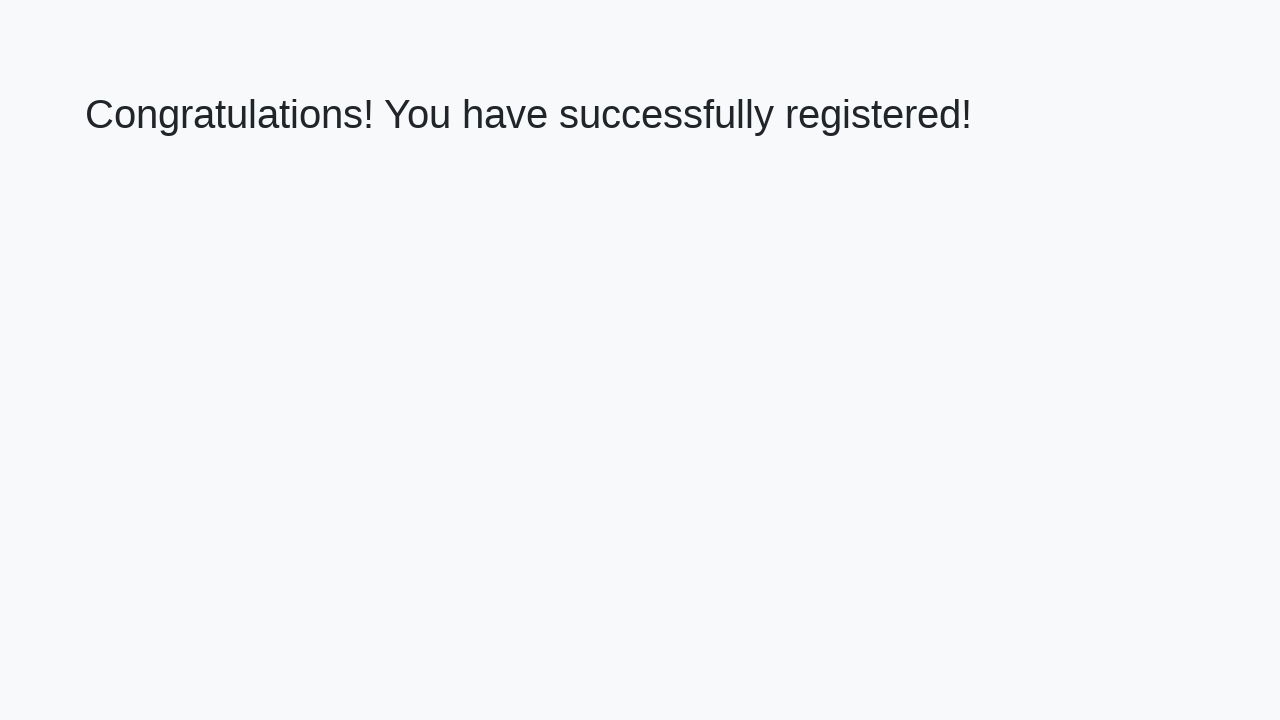